Fills the email address field in the trial signup form

Starting URL: https://apps.usewhale.io/trial

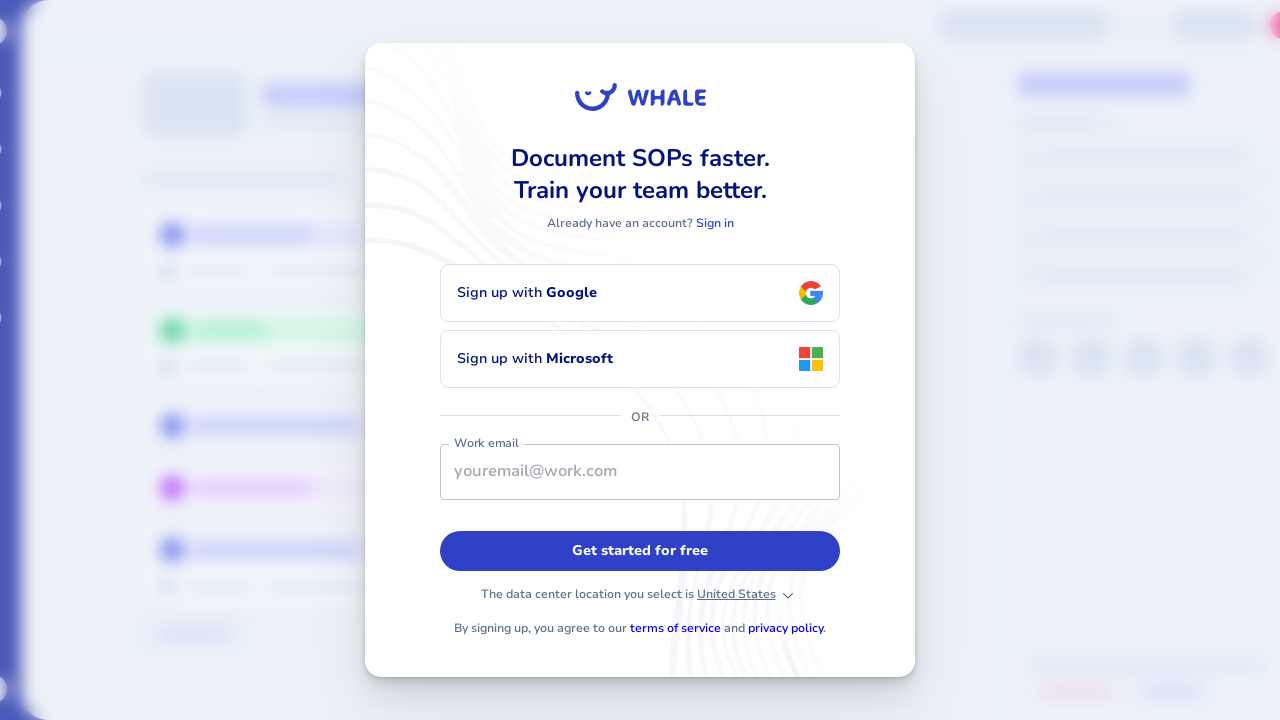

Navigated to trial signup form at https://apps.usewhale.io/trial
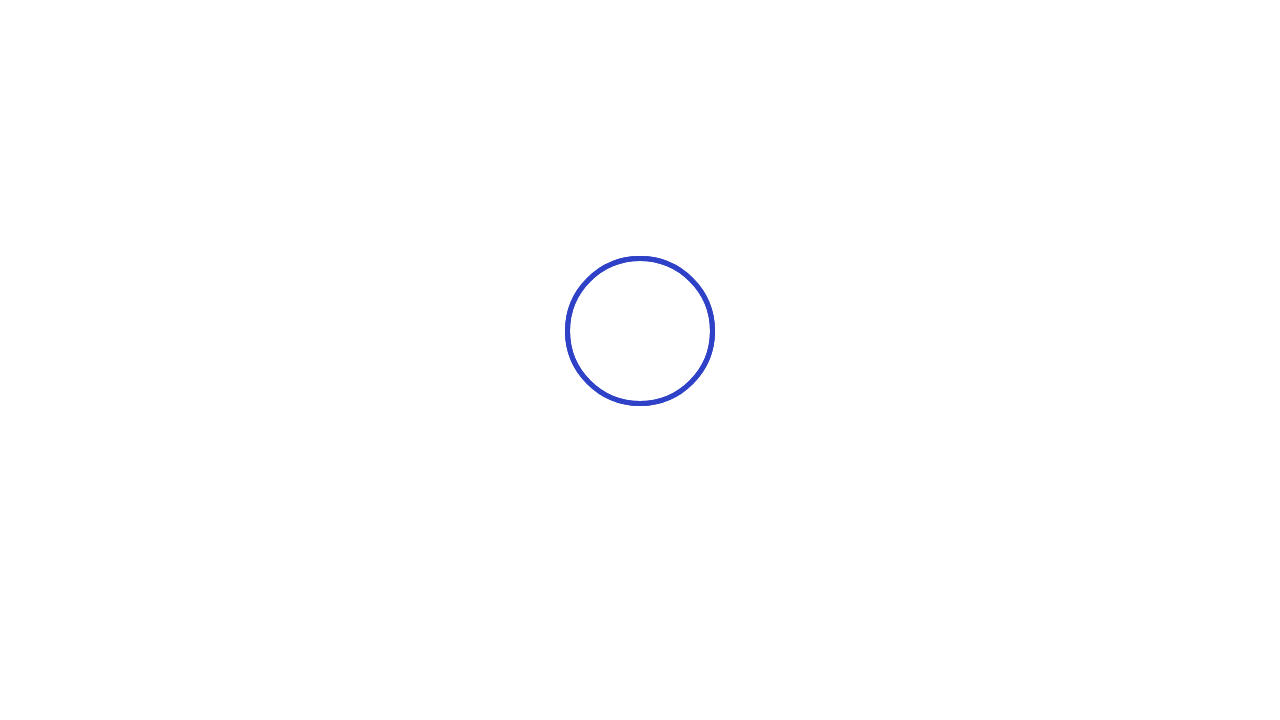

Filled email address field with 'testuser347@gmail.com' in trial signup form on input[name='email']
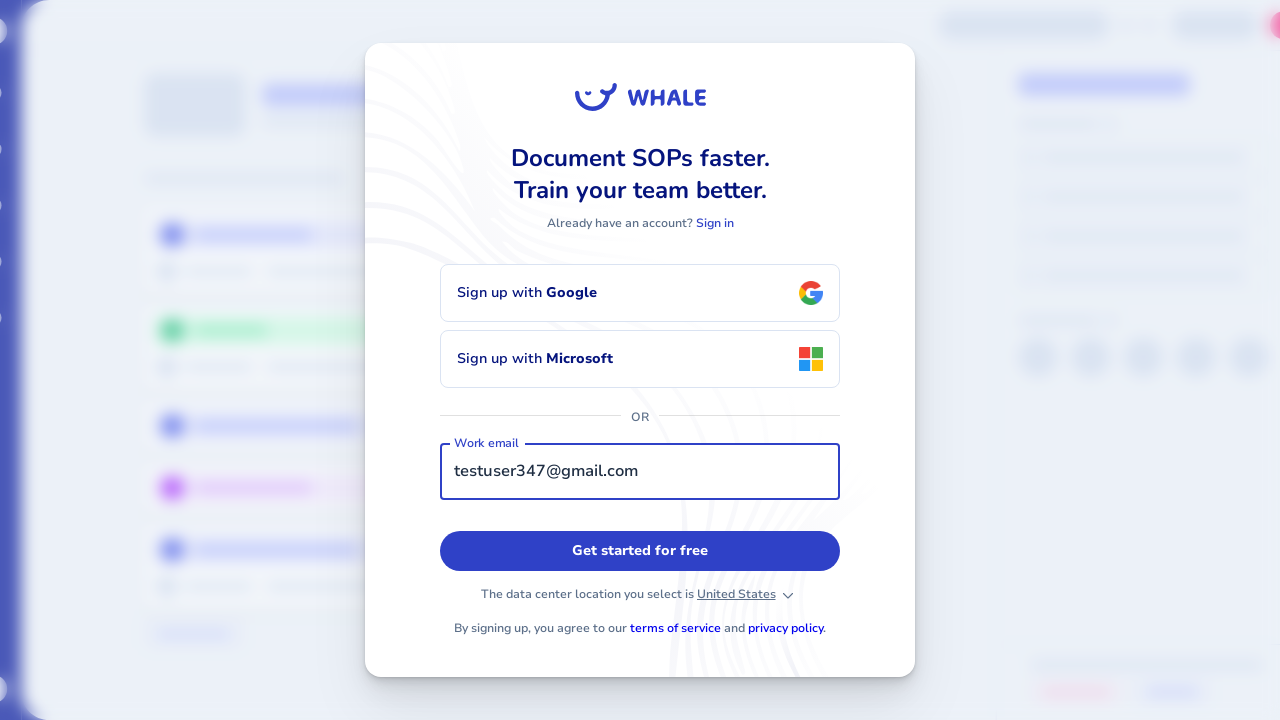

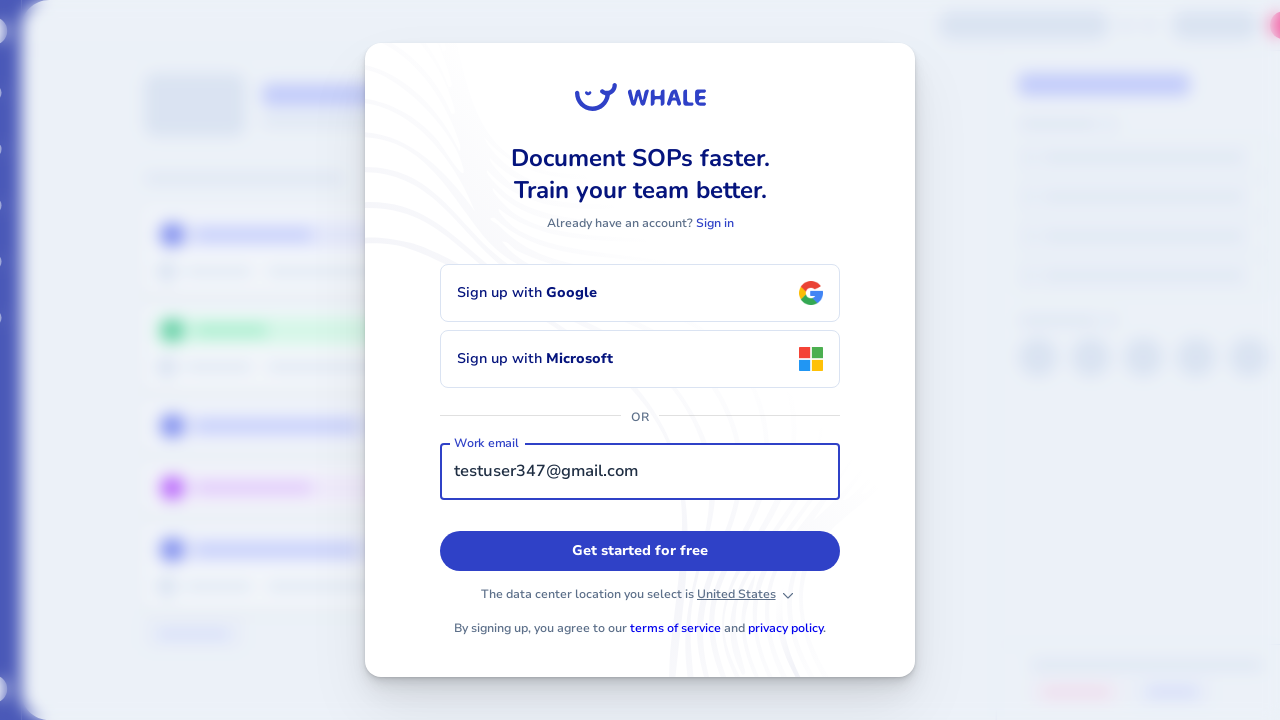